Navigates to the Playwright Python documentation website and clicks the Docs link to access the documentation pages.

Starting URL: https://playwright.dev/python

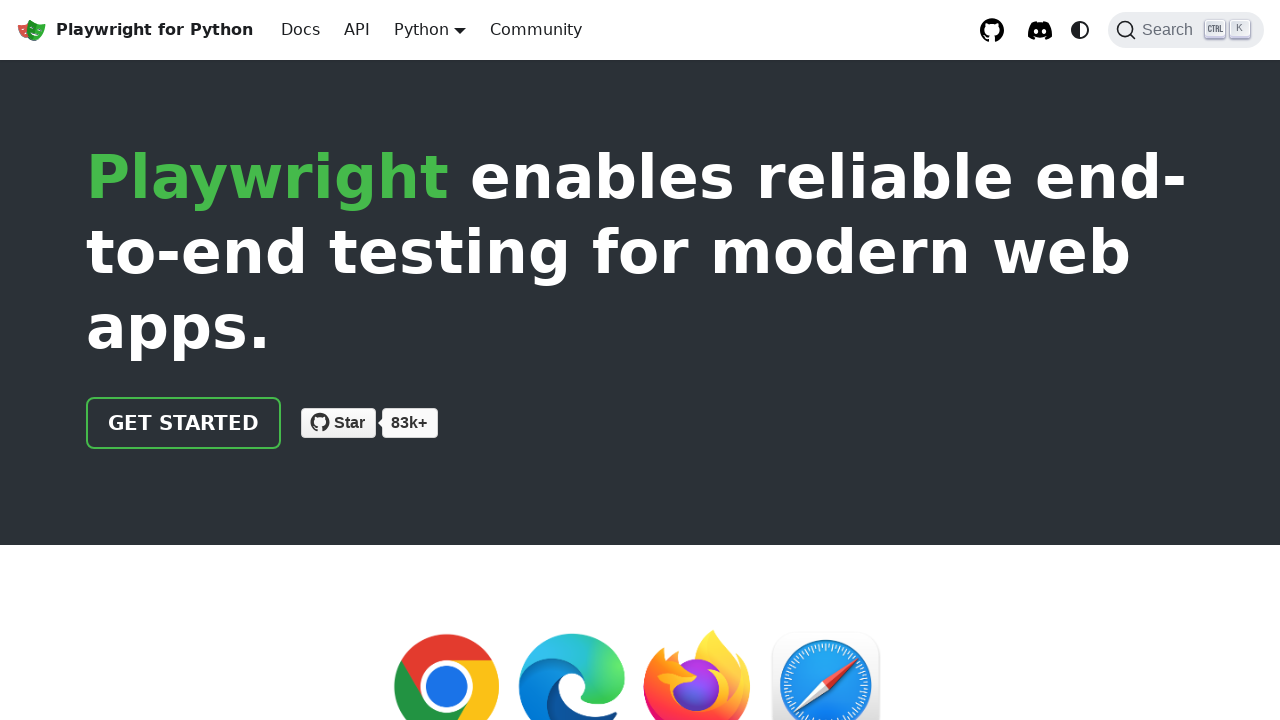

Located Docs link in navigation
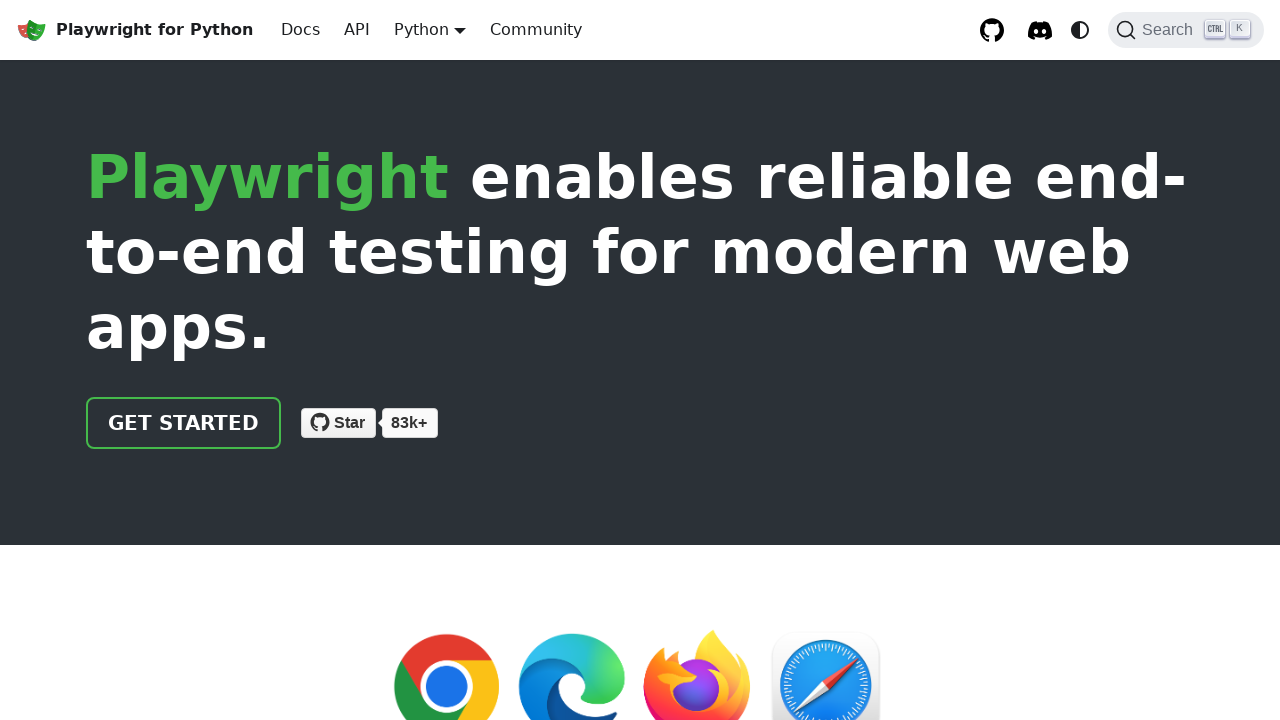

Clicked Docs link to navigate to documentation at (300, 30) on internal:role=link[name="Docs"i]
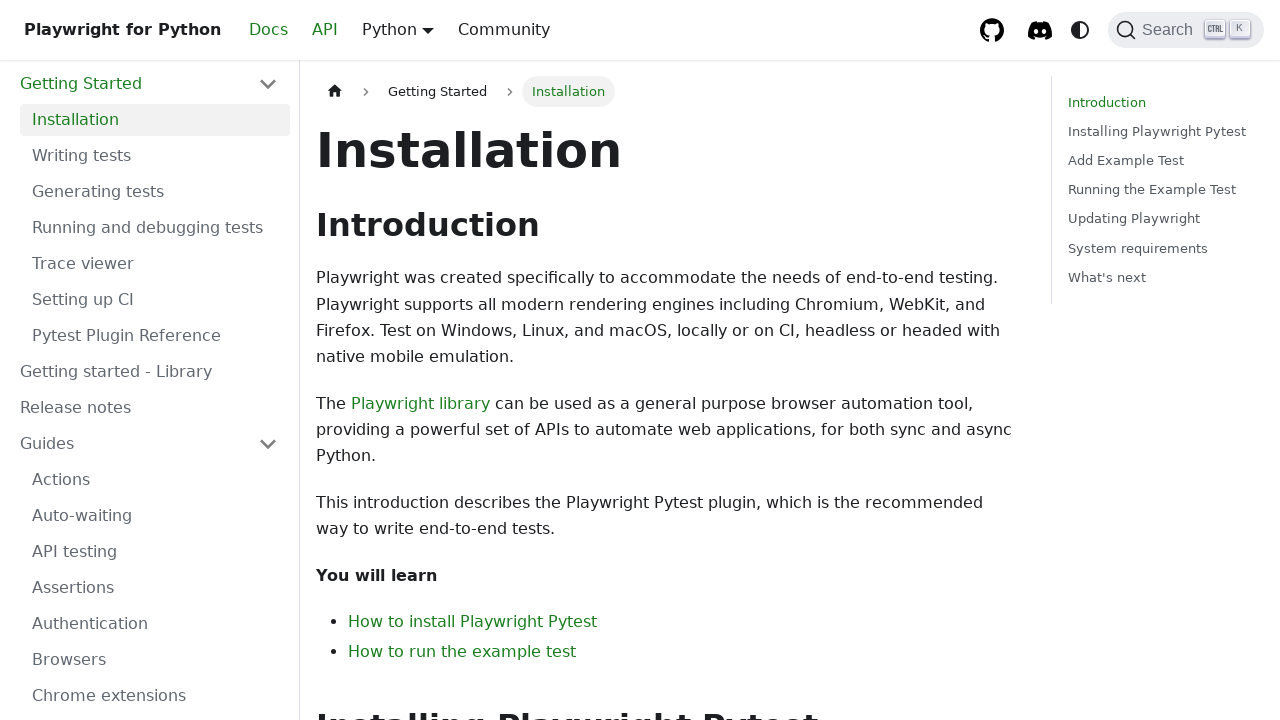

Documentation page loaded successfully
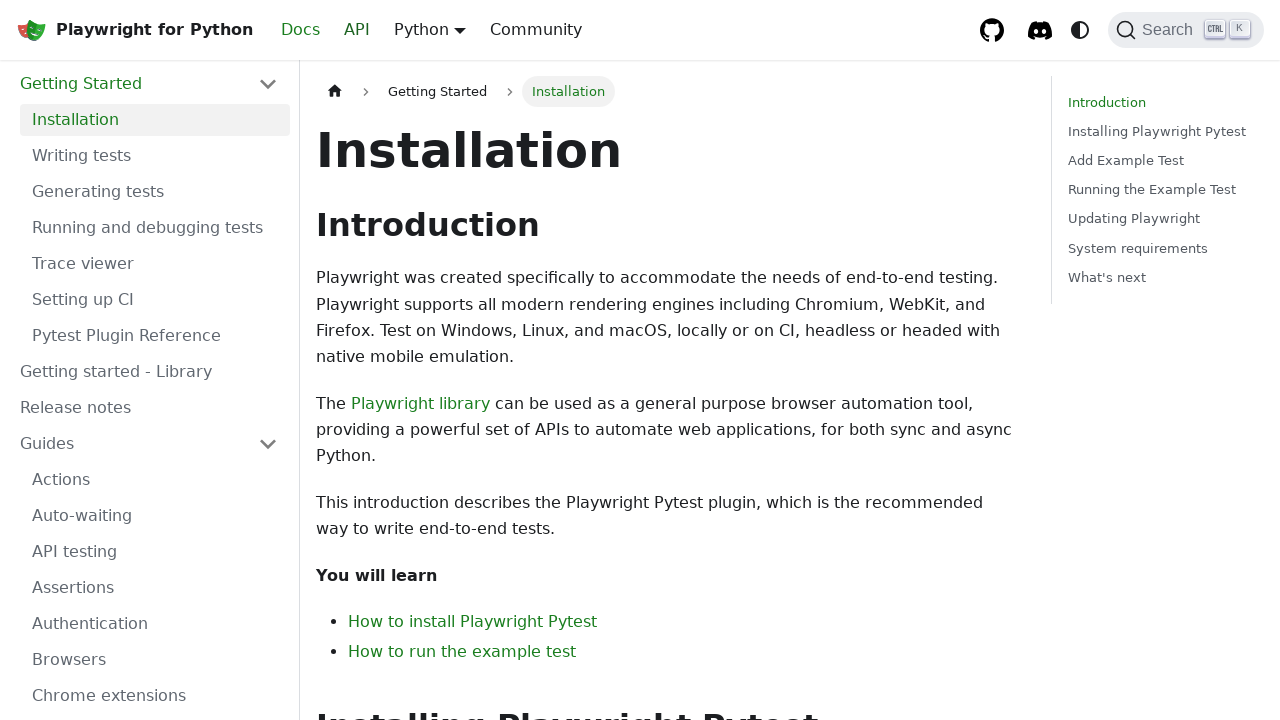

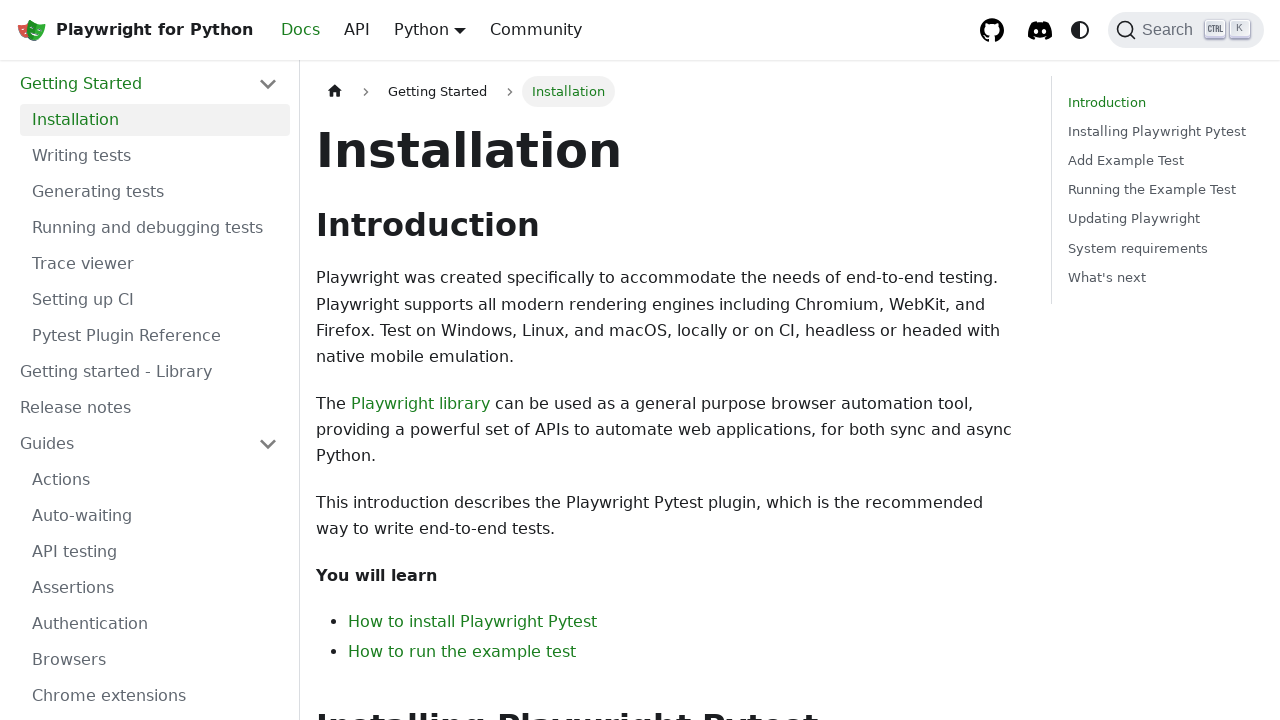